Tests relative locator functionality by clicking a checkbox that is positioned to the right of a "Years of Experience" label

Starting URL: https://awesomeqa.com/practice.html

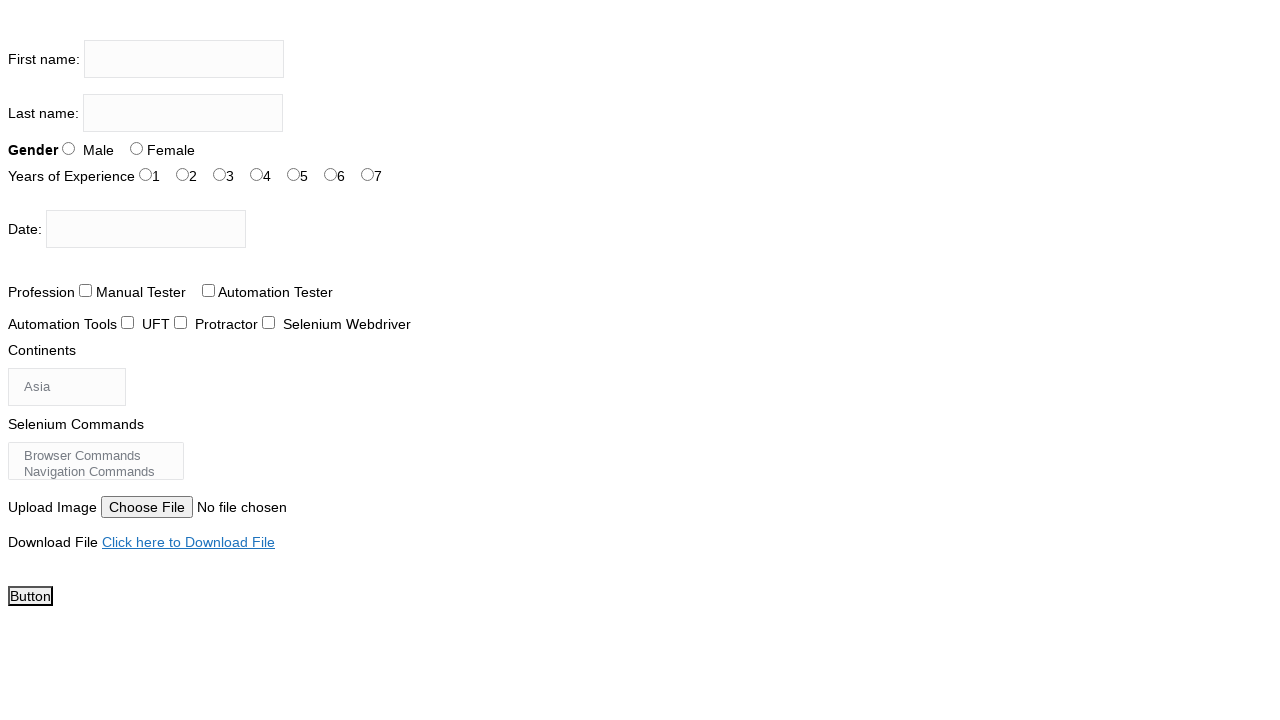

Waited for 'Years of Experience' label to be visible
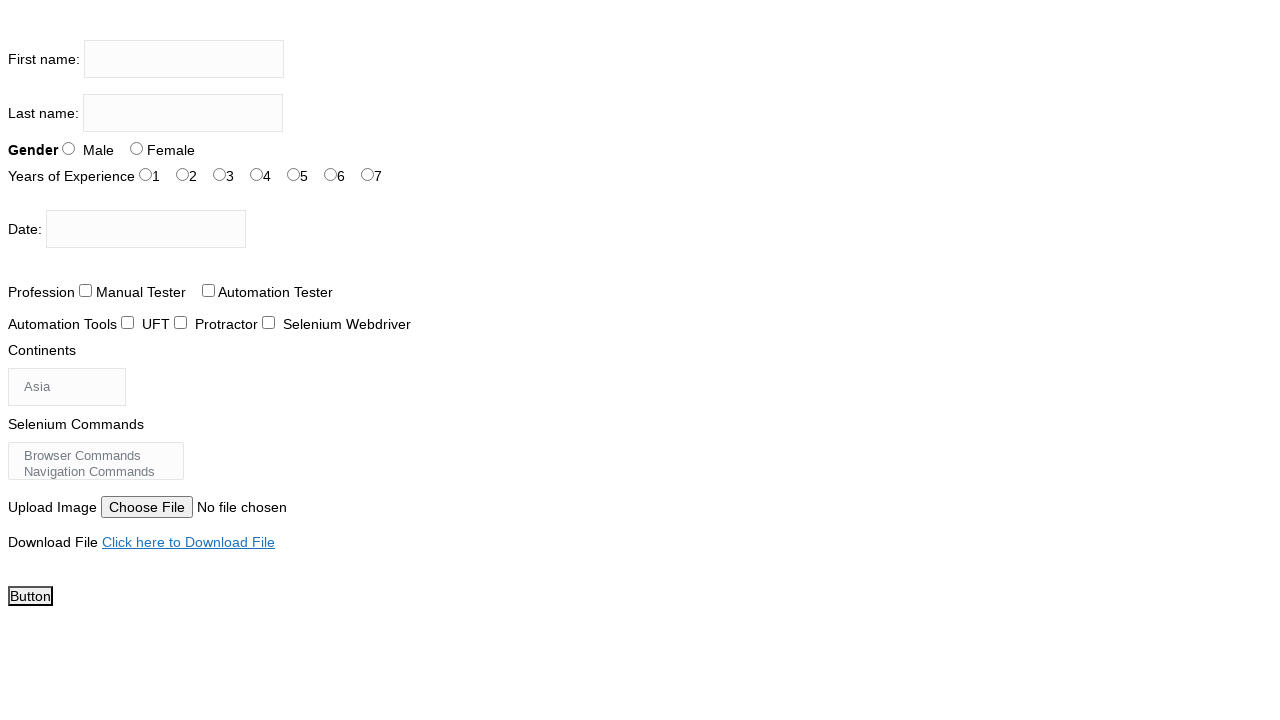

Clicked checkbox positioned to the right of 'Years of Experience' label at (220, 174) on #exp-2
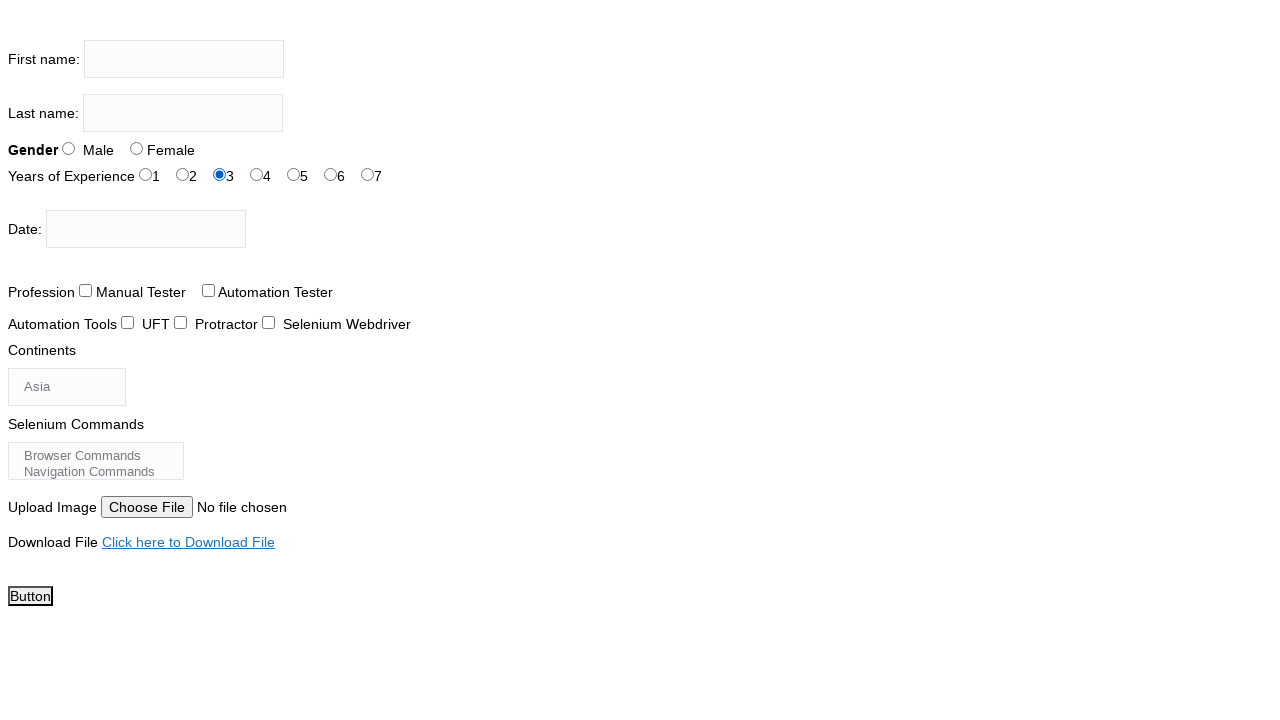

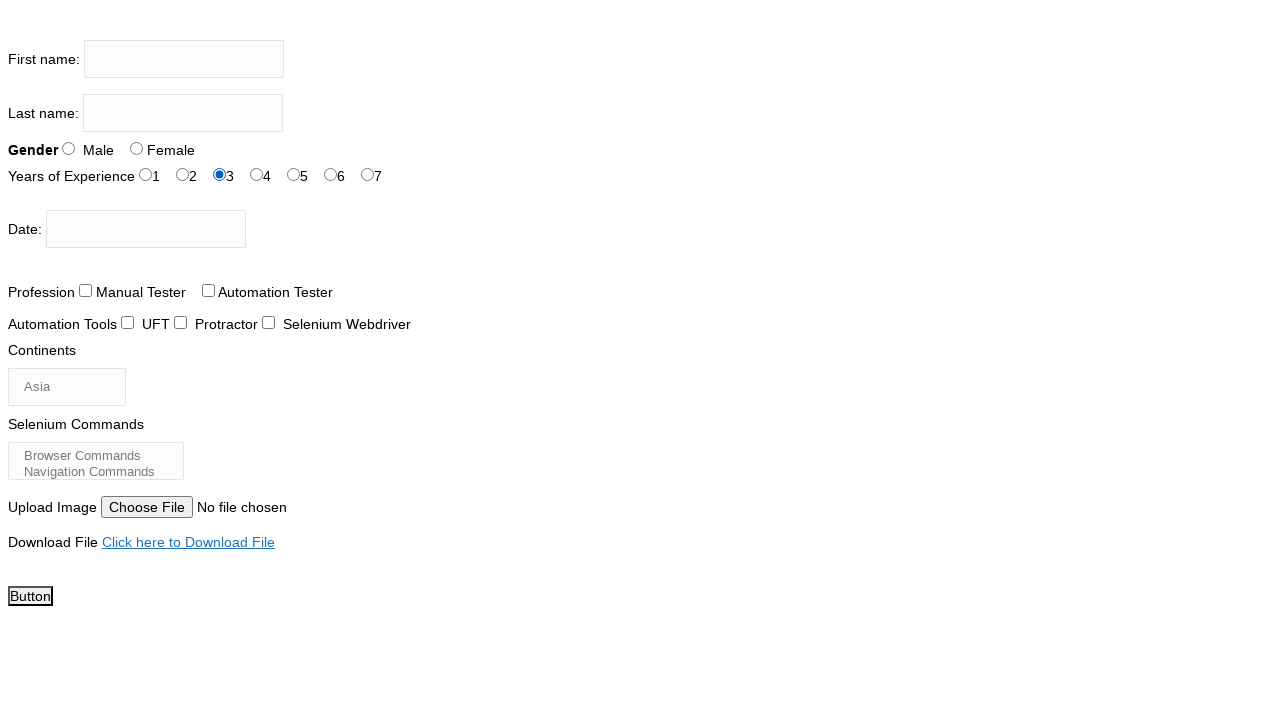